Navigates to TypingClub website and verifies the page loads successfully by waiting for the page to be fully loaded.

Starting URL: https://www.typingclub.com/

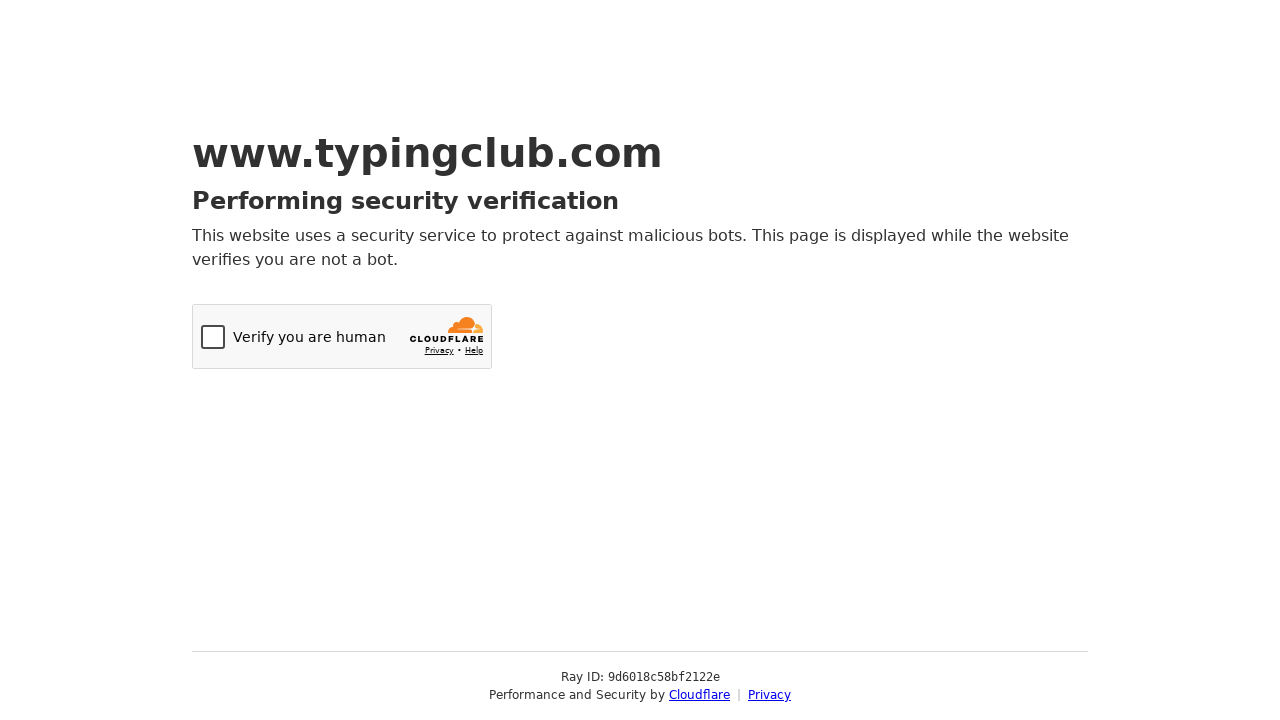

Navigated to TypingClub website
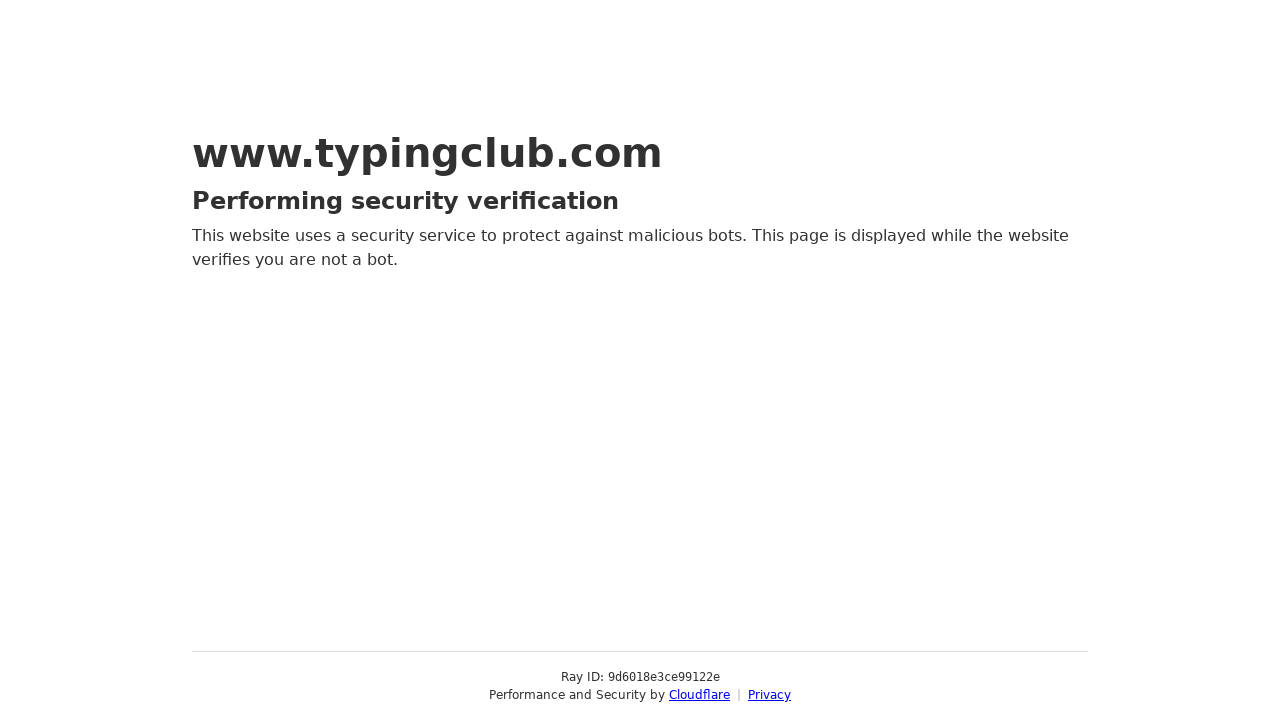

Page DOM content fully loaded
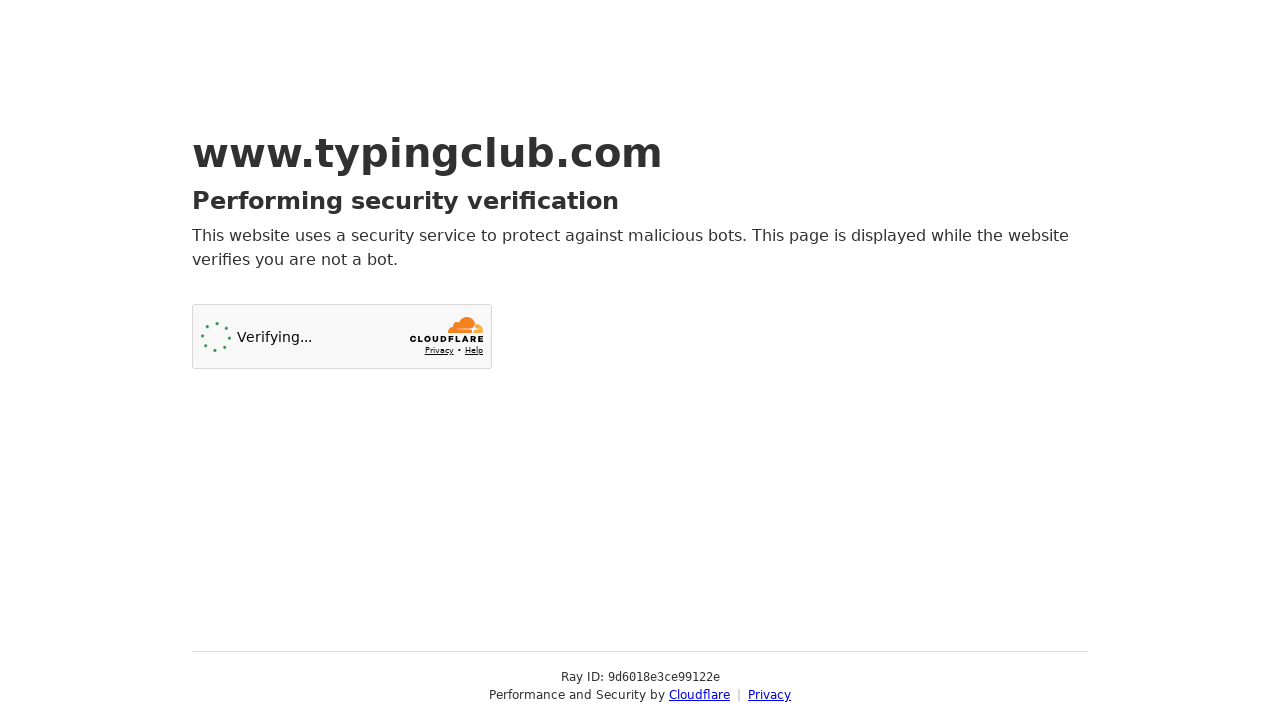

Body element is present, main content verified
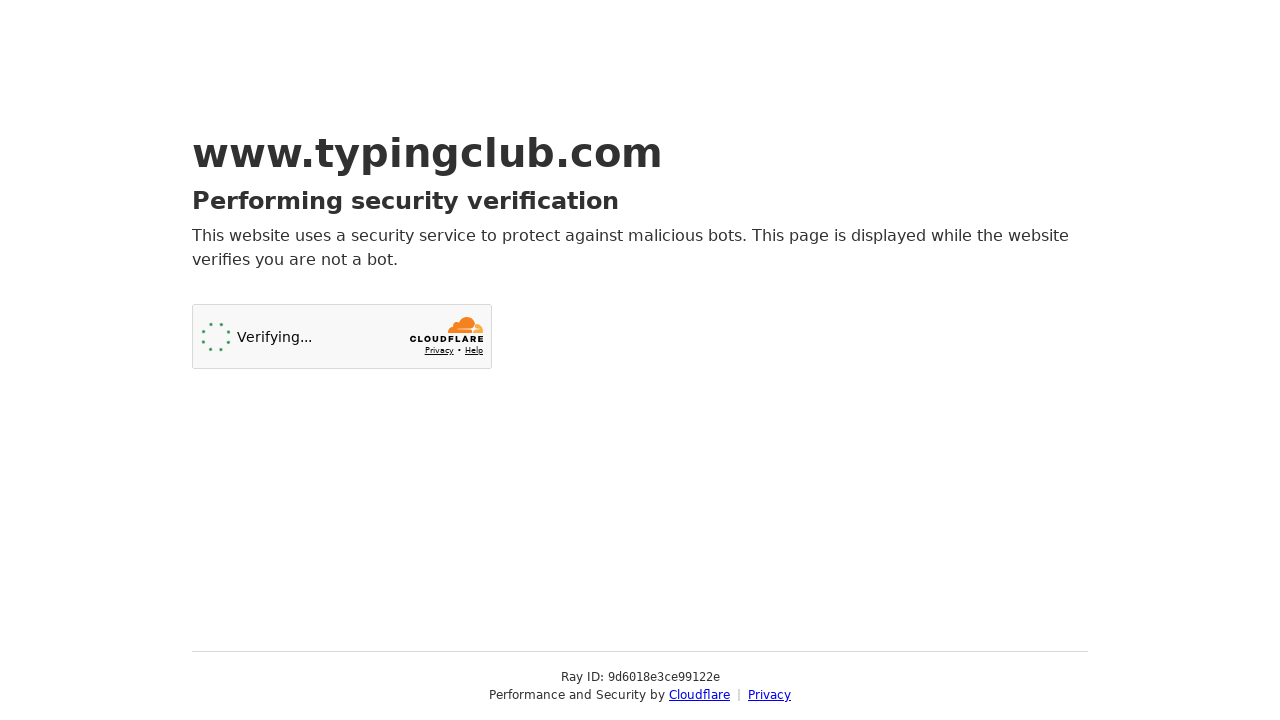

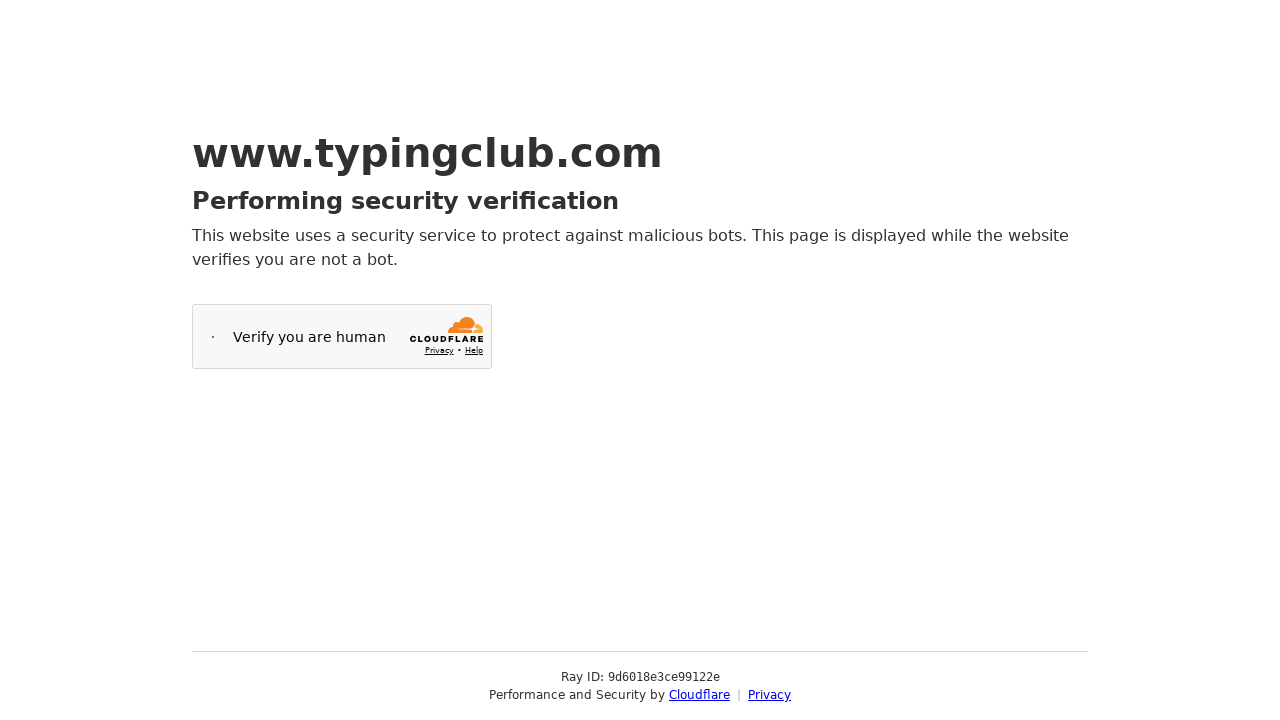